Tests the sortable grid functionality by clicking the Grid tab and dragging the "One" element to a different position in the grid container

Starting URL: https://demoqa.com/sortable

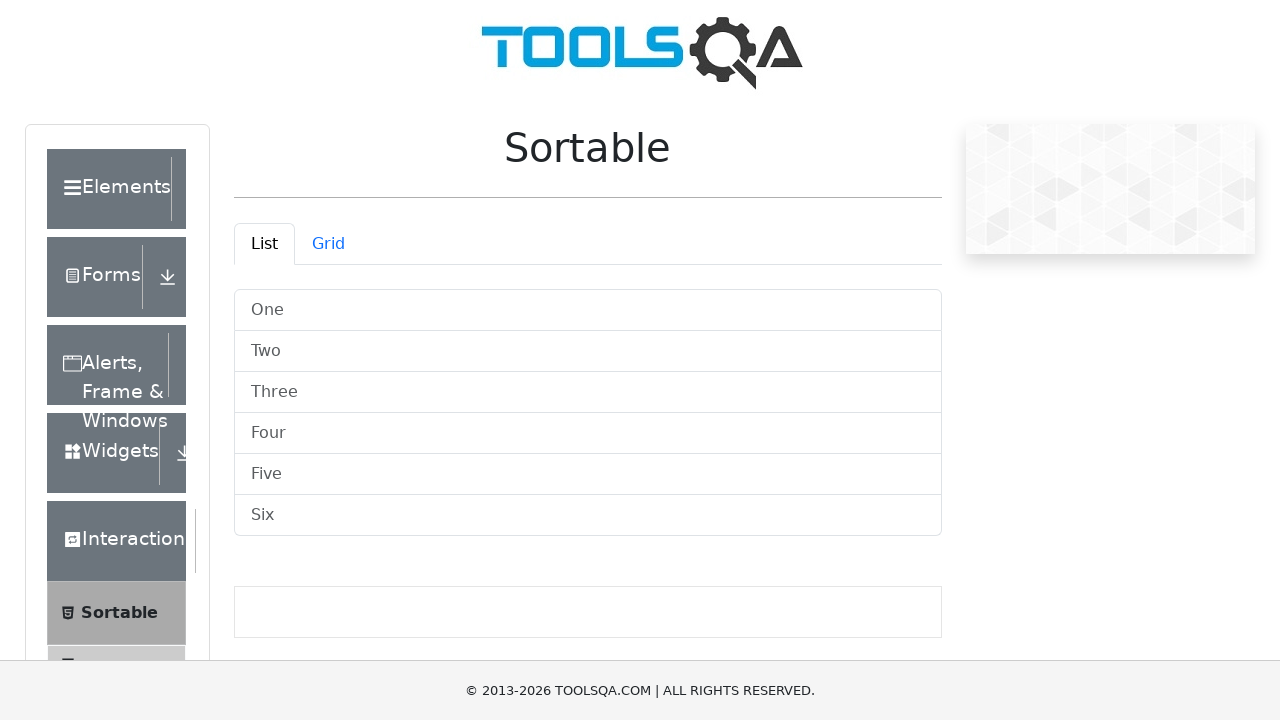

Waited for demo tab list to load
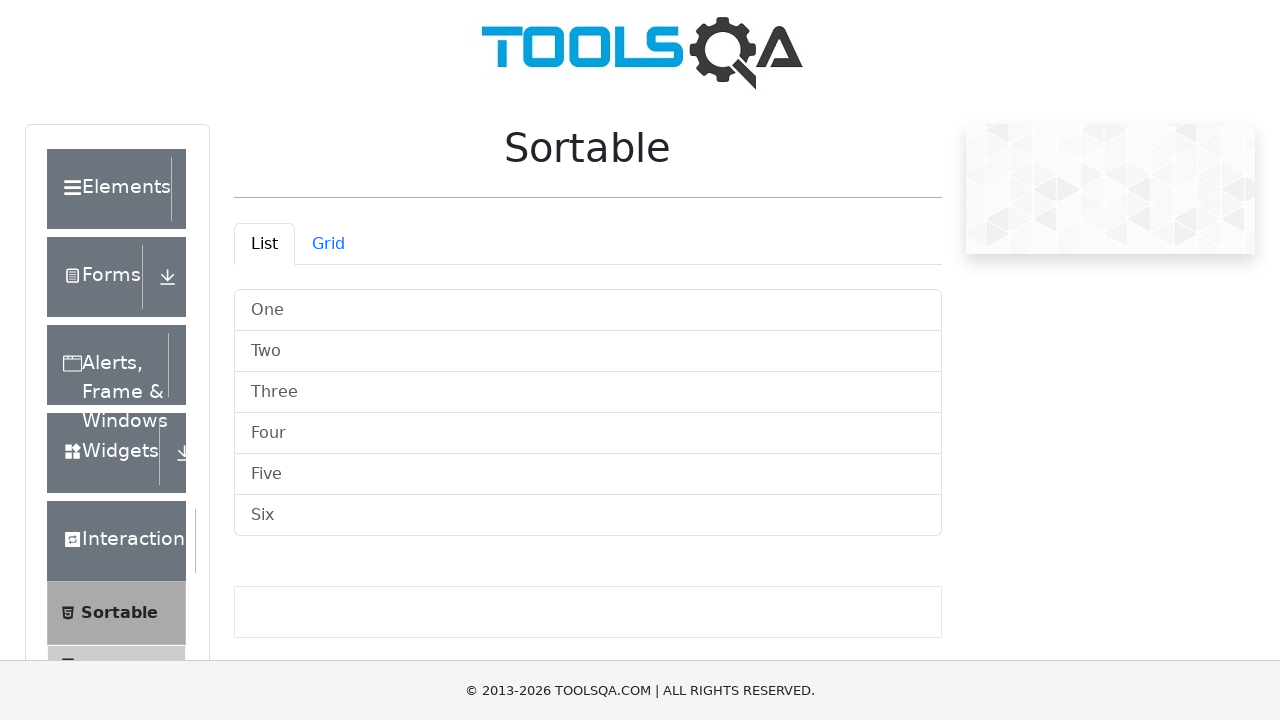

Clicked on the Grid tab at (328, 244) on #demo-tab-grid
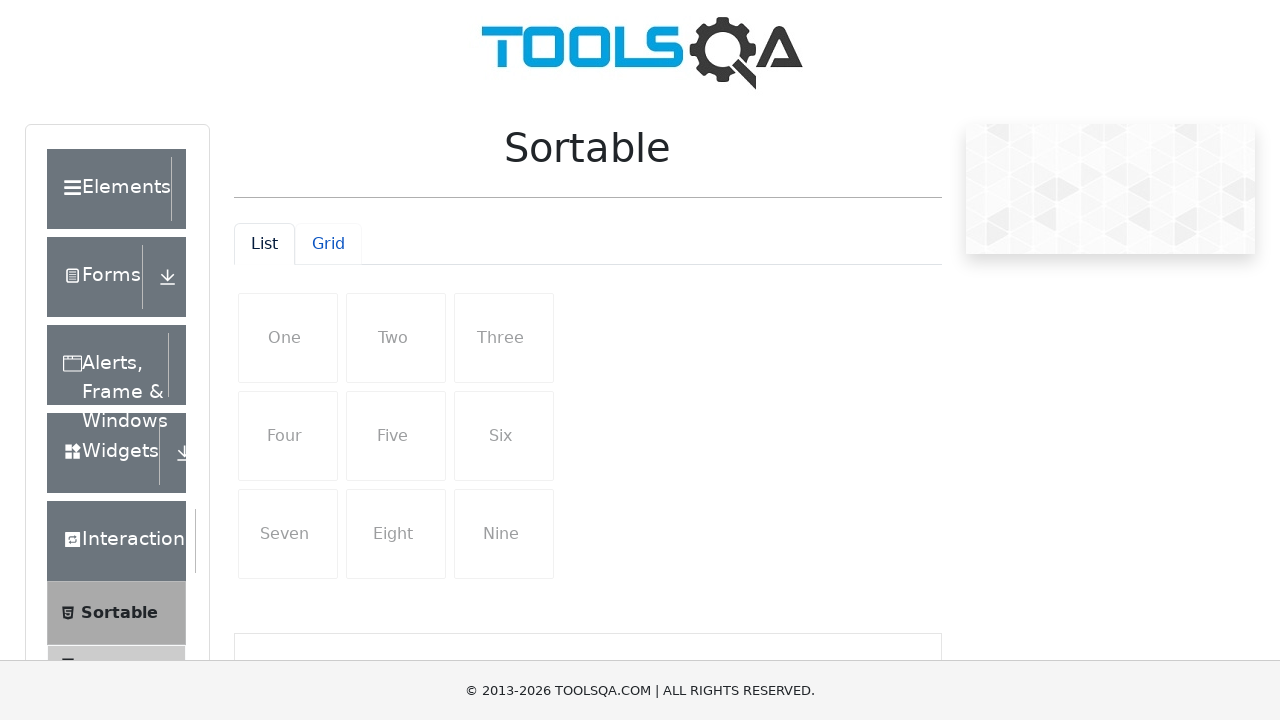

Grid container loaded and visible
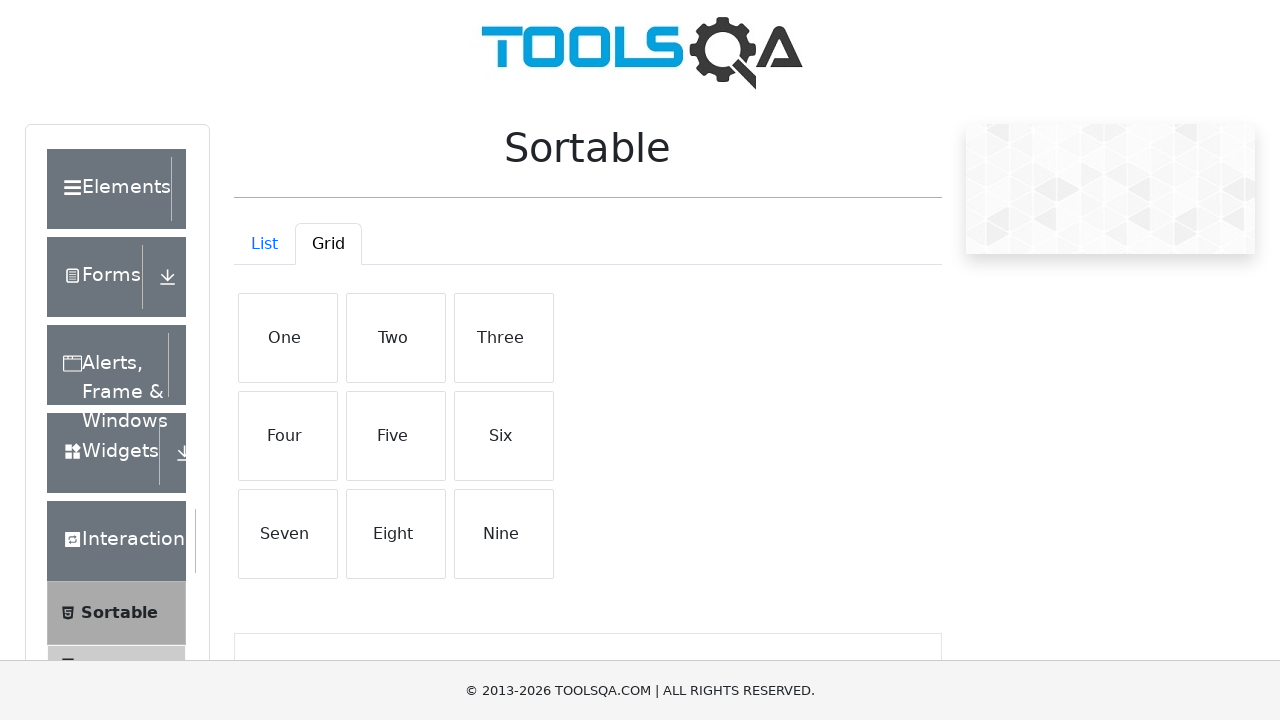

Located the 'One' element in the grid
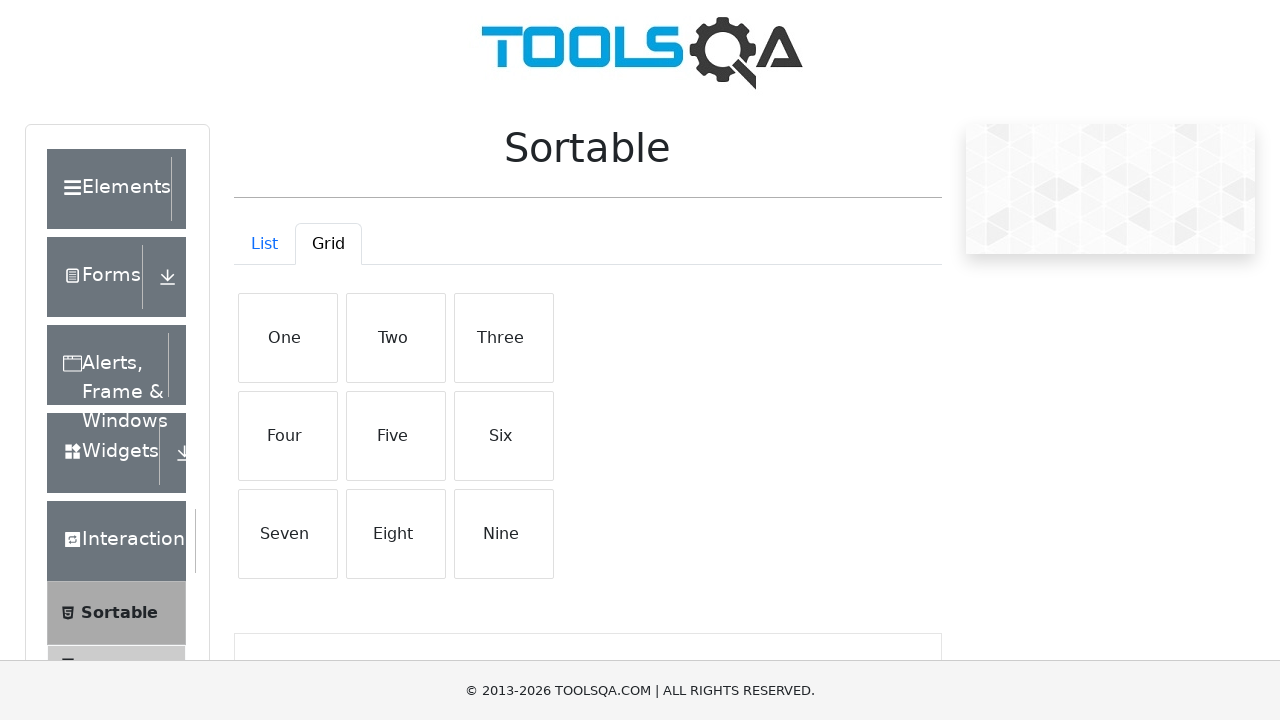

Located the target position (fourth element) in the grid
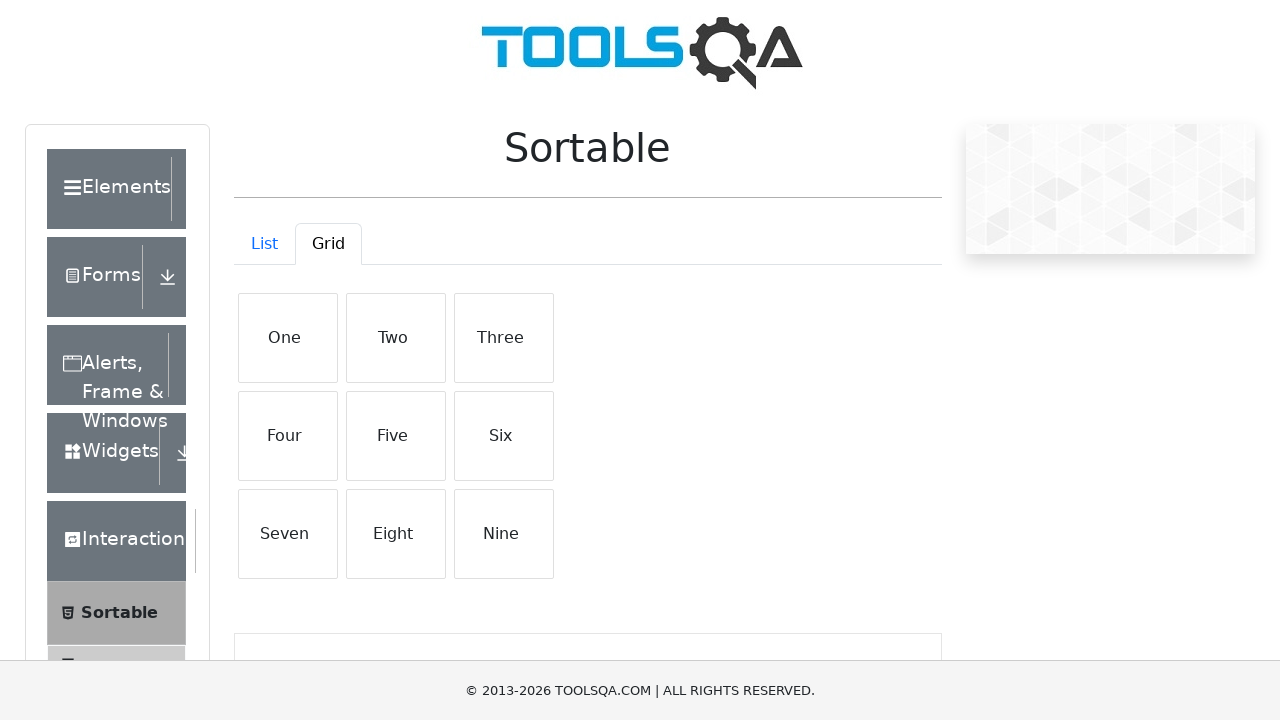

Dragged 'One' element to the fourth position in the grid at (288, 436)
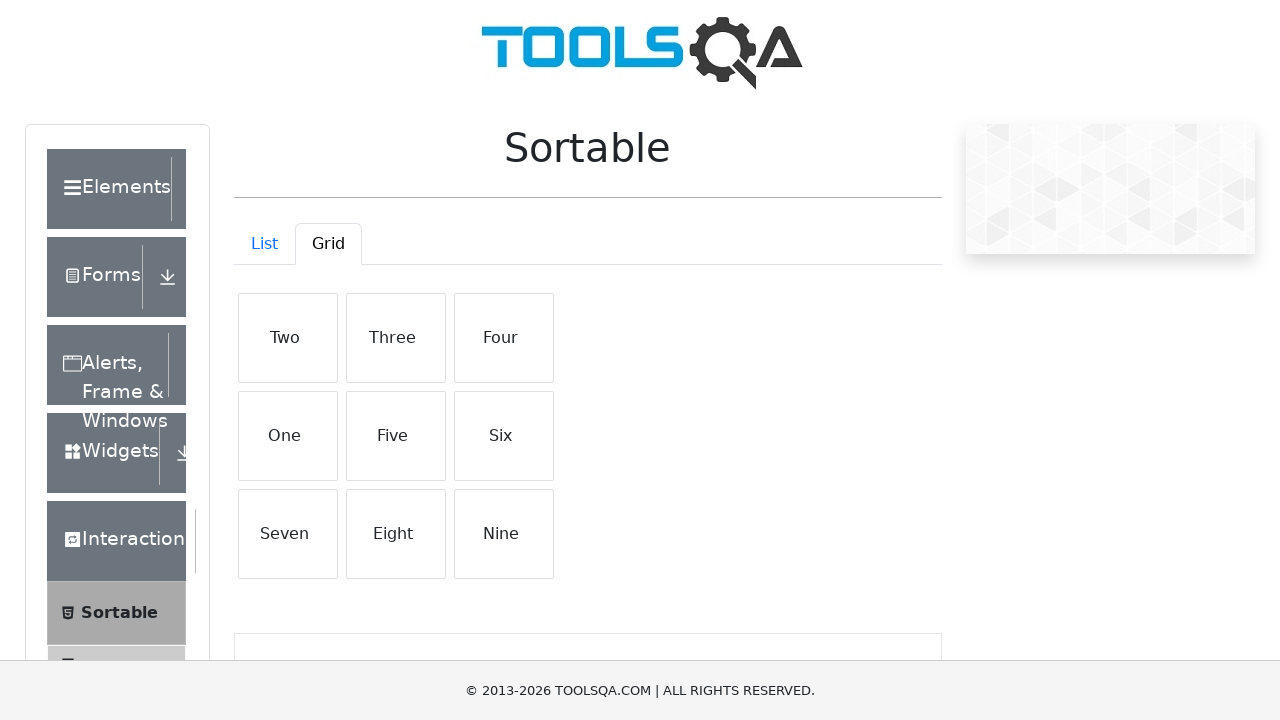

Verified all grid items are present in the grid container
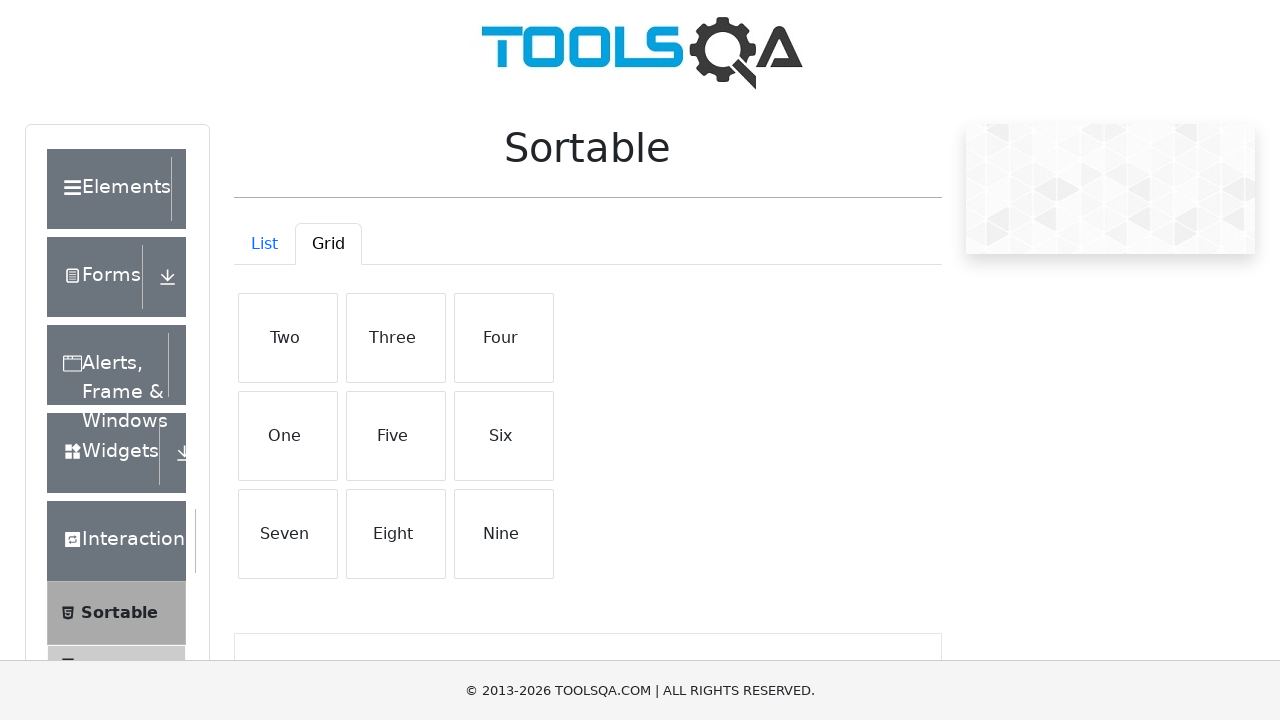

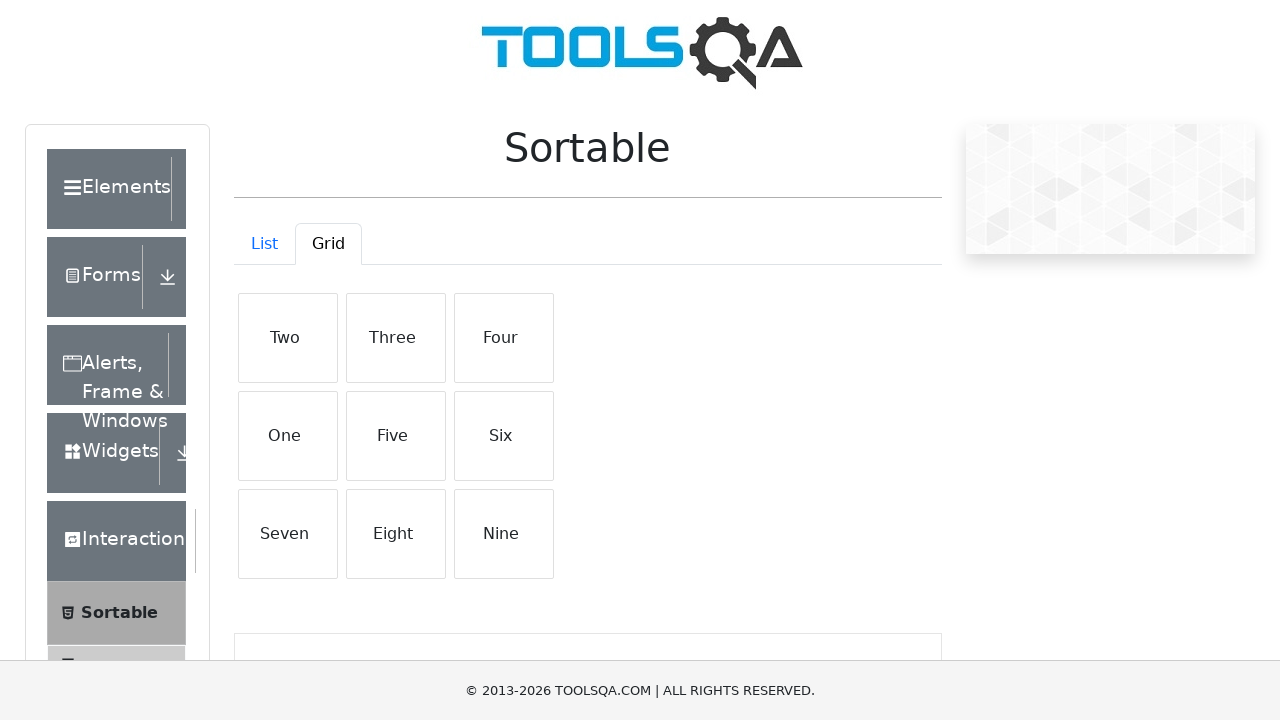